Tests clicking on the 301 redirection status code link and verifying the user is redirected to the correct page

Starting URL: https://the-internet.herokuapp.com/status_codes

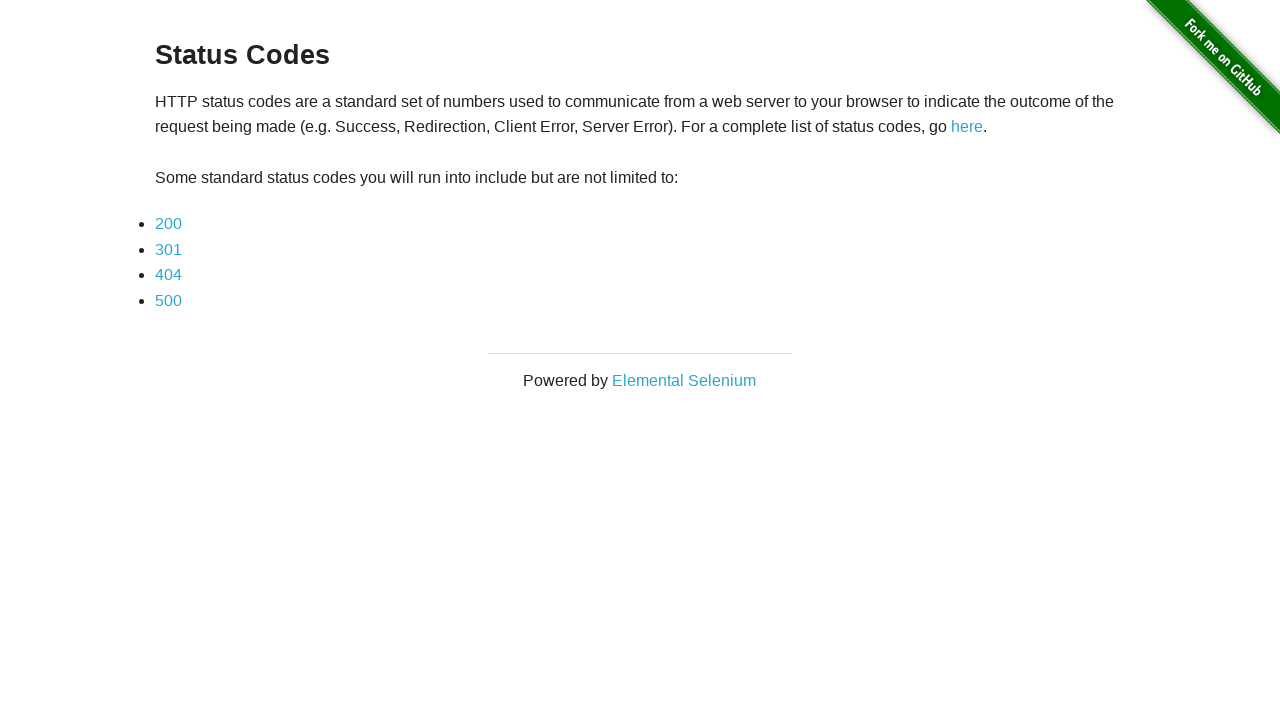

Waited for 301 redirection code link to be visible on status codes page
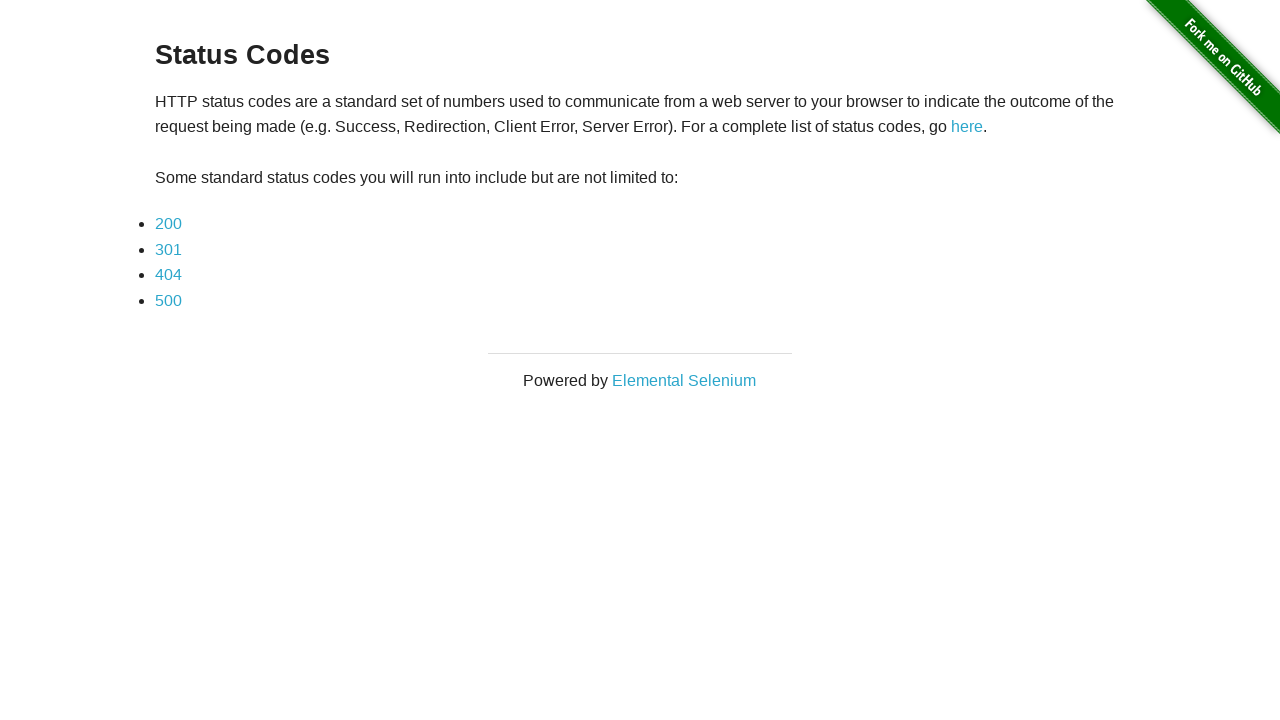

Clicked on 301 redirection code link at (168, 249) on a:text('301')
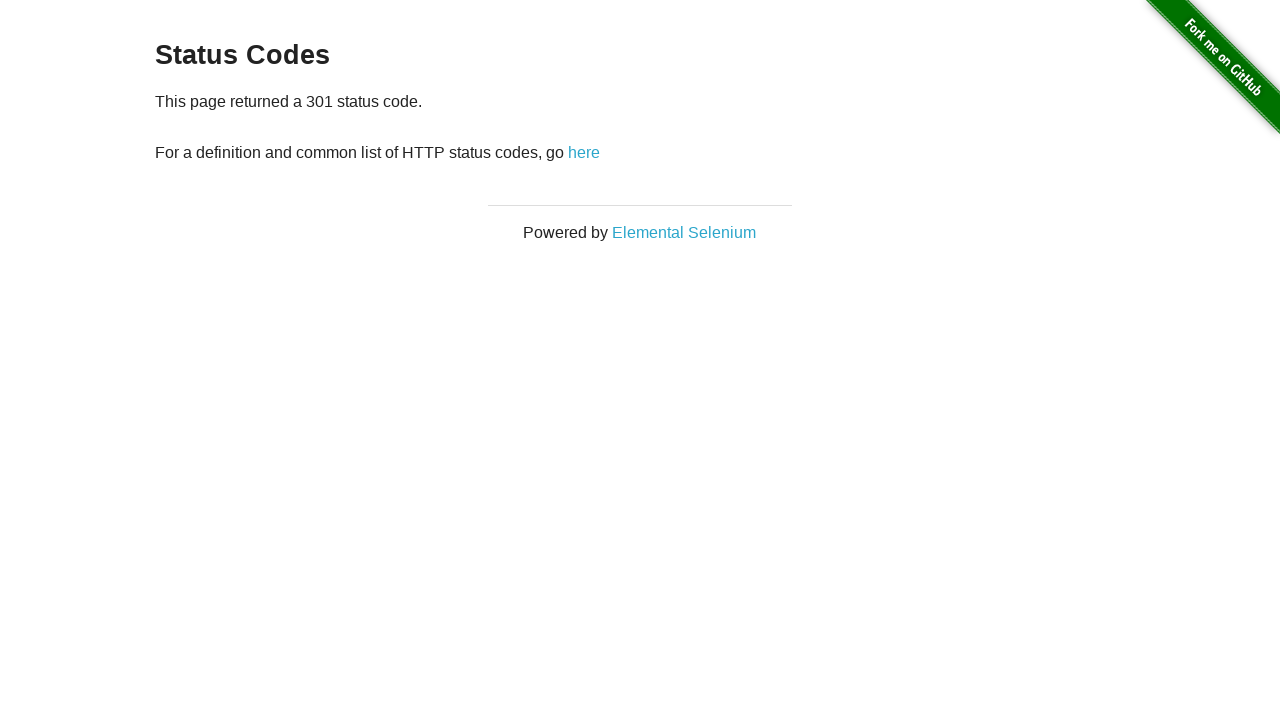

Verified user was redirected to 301 status code page with confirmation message
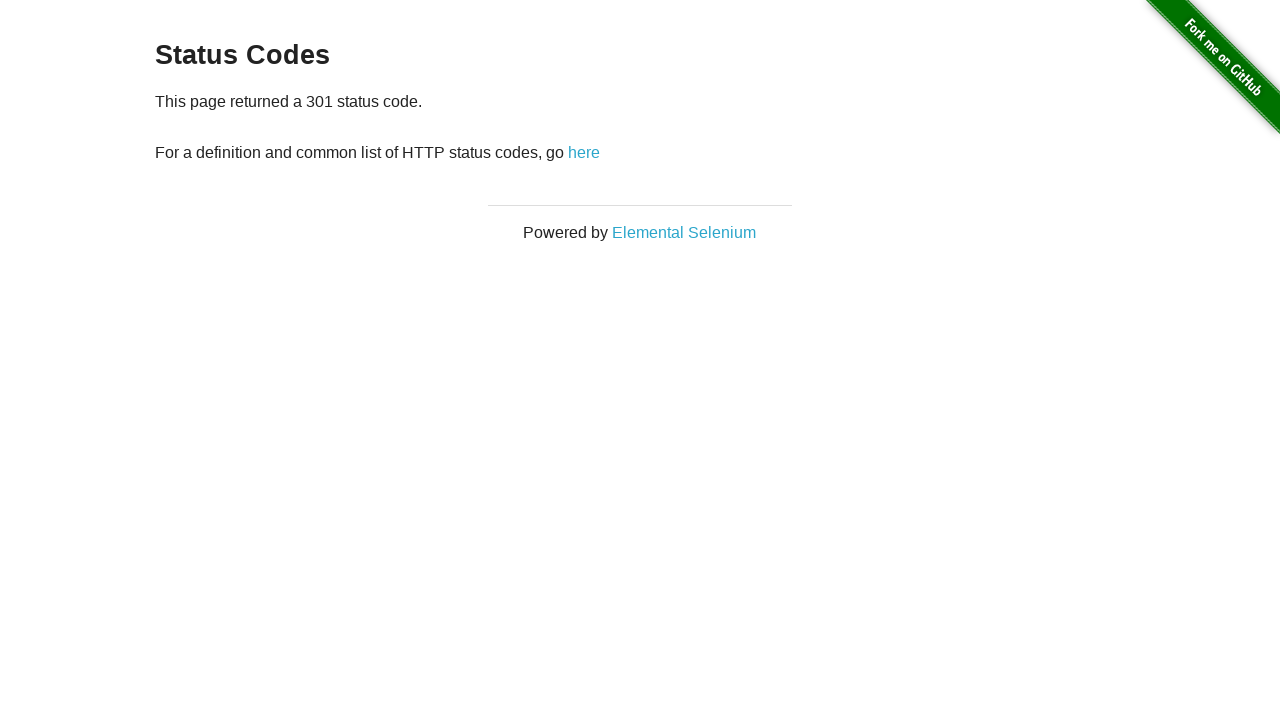

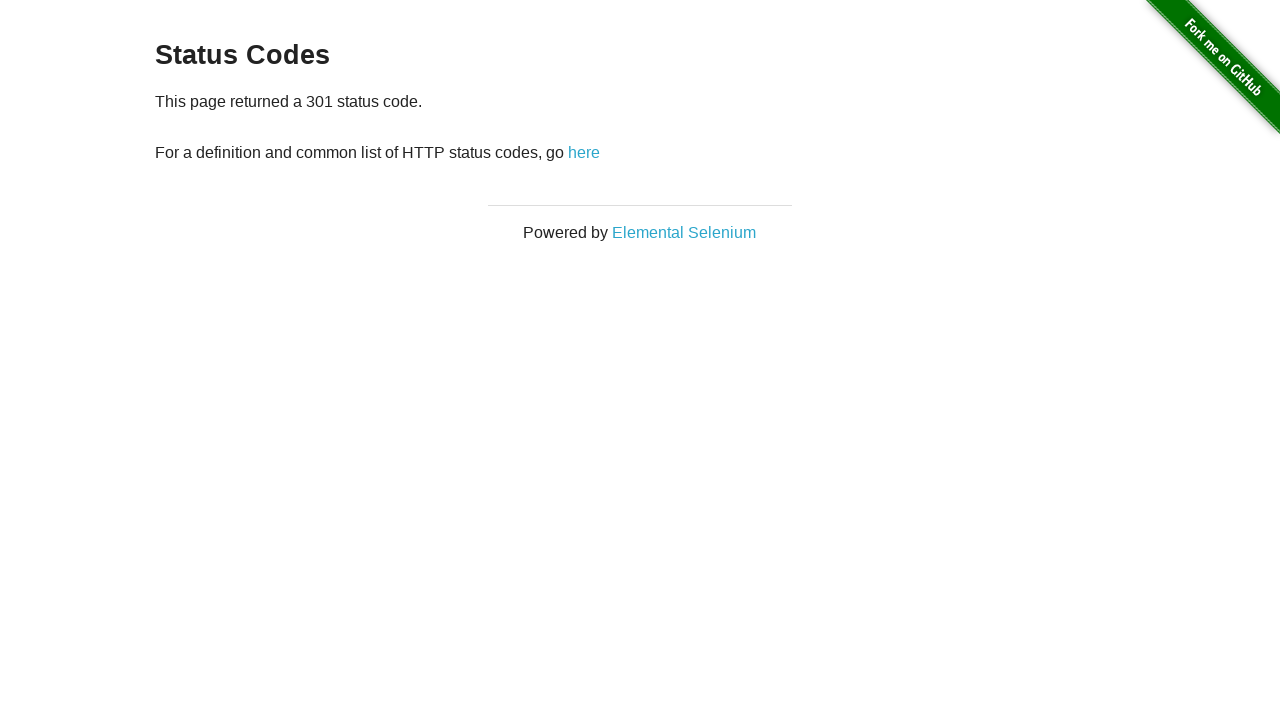